Tests using a price filter, adding a filtered product to cart, and proceeding to checkout

Starting URL: https://pizzeria.skillbox.cc/product-category/menu/deserts/

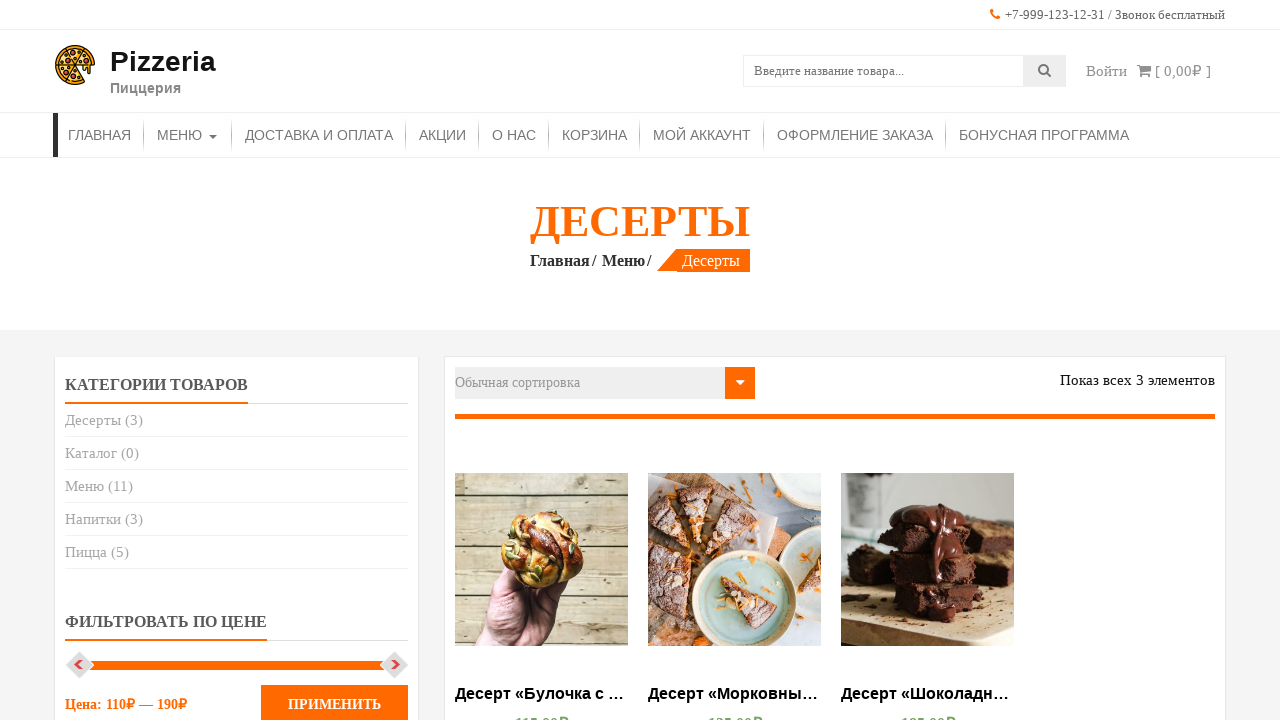

Located price filter slider handle
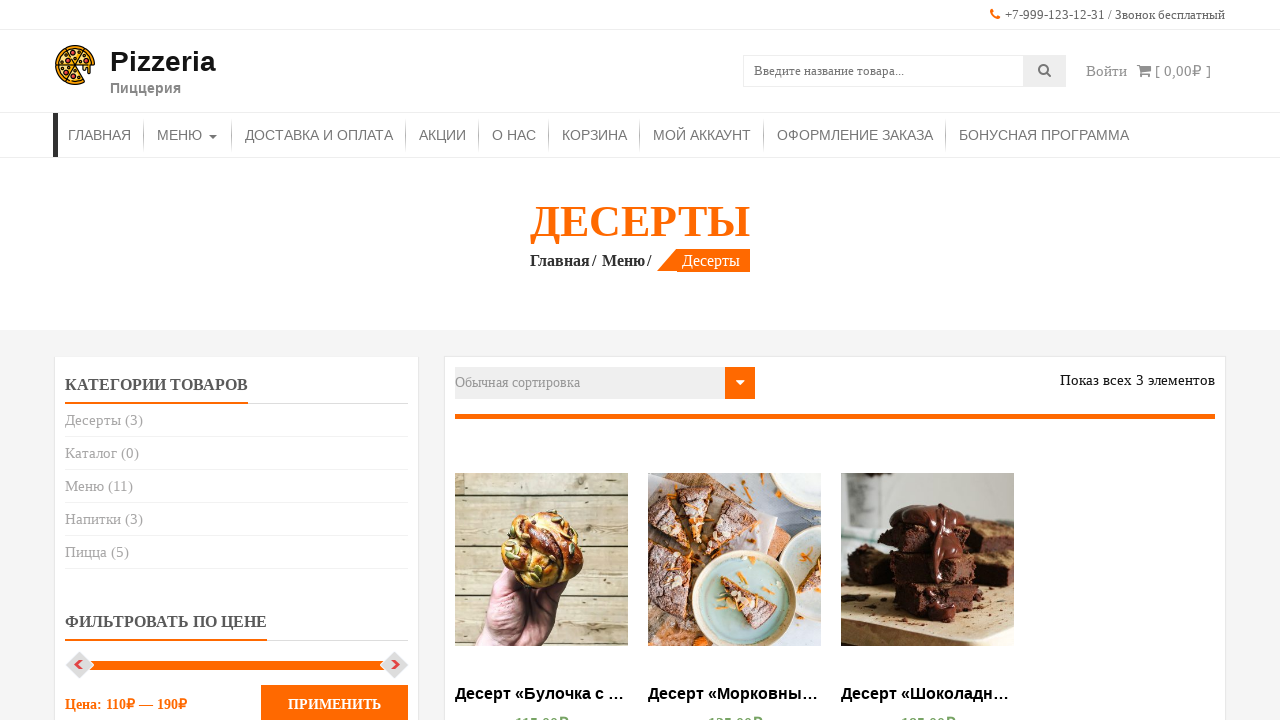

Retrieved bounding box of slider handle
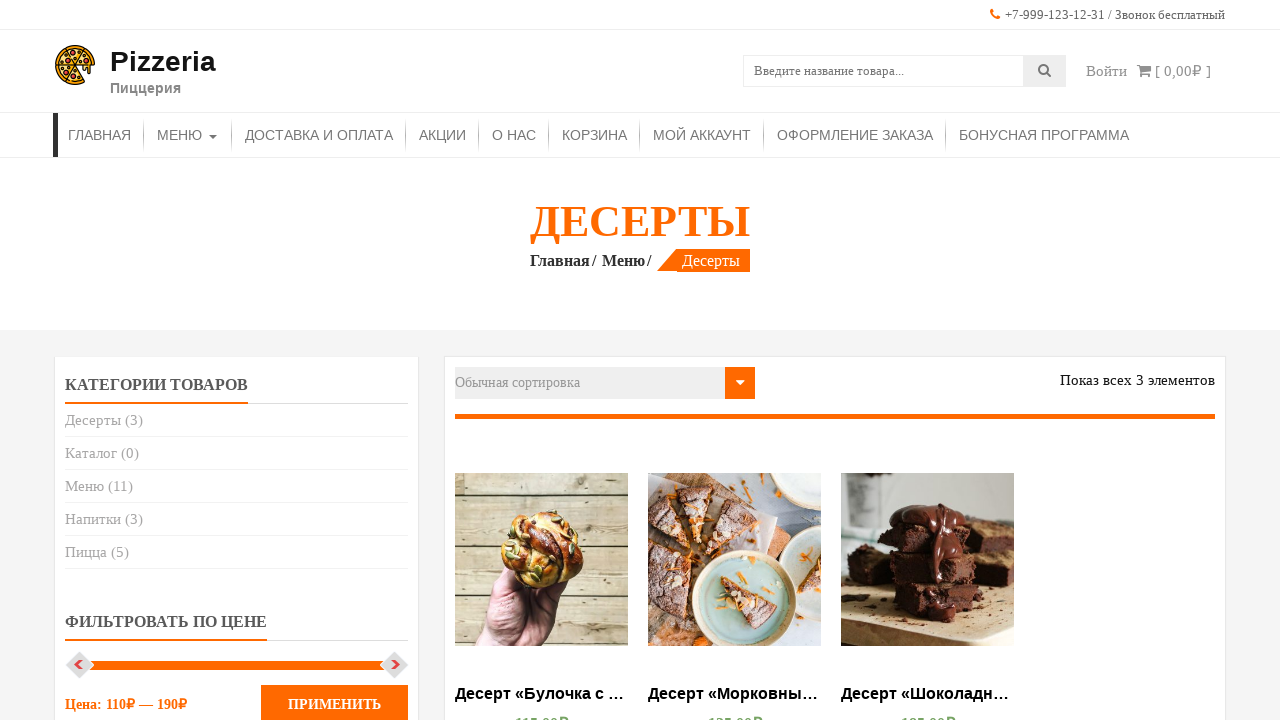

Moved mouse to slider handle center at (395, 665)
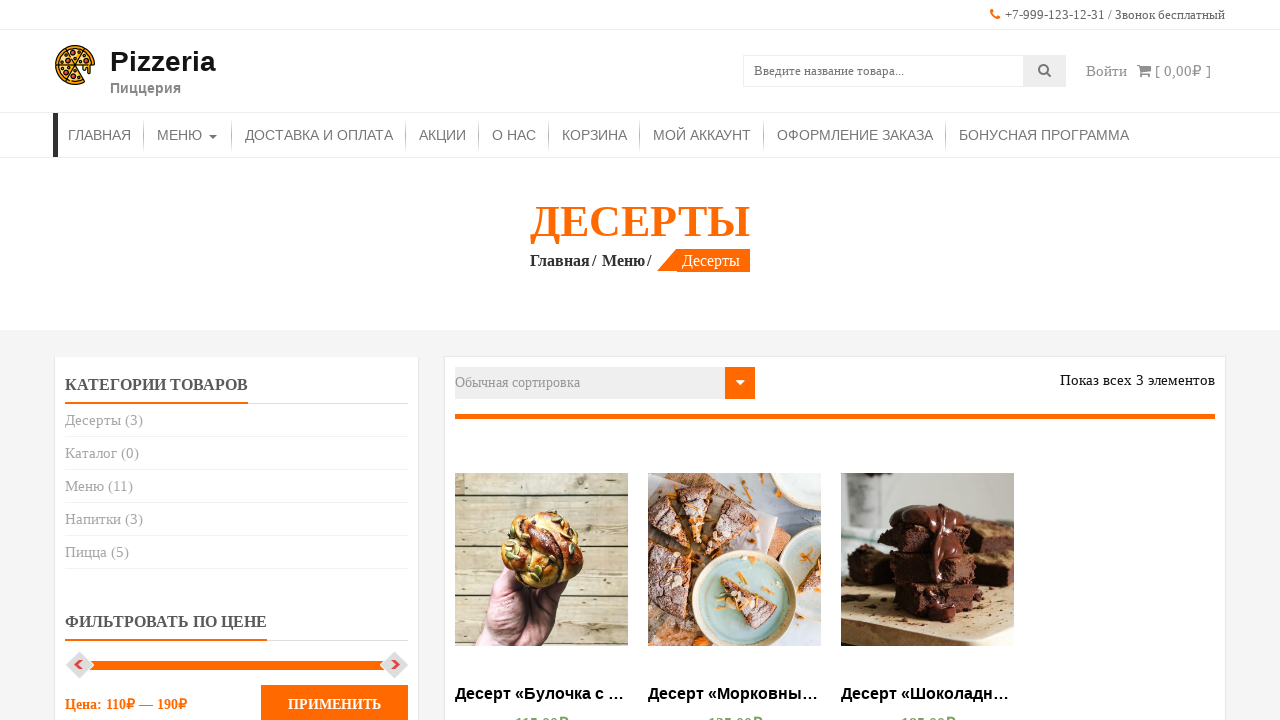

Pressed down mouse button on slider at (395, 665)
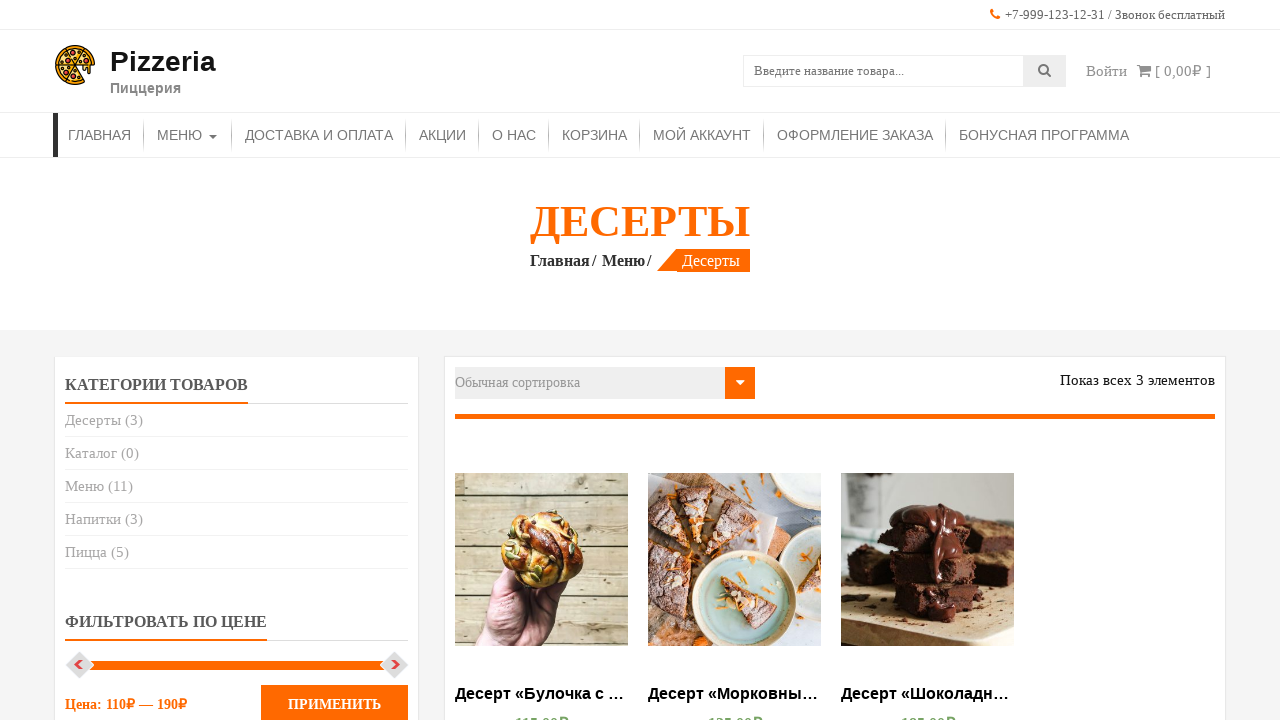

Dragged slider to the left to set price filter to approximately 130 rubles at (130, 665)
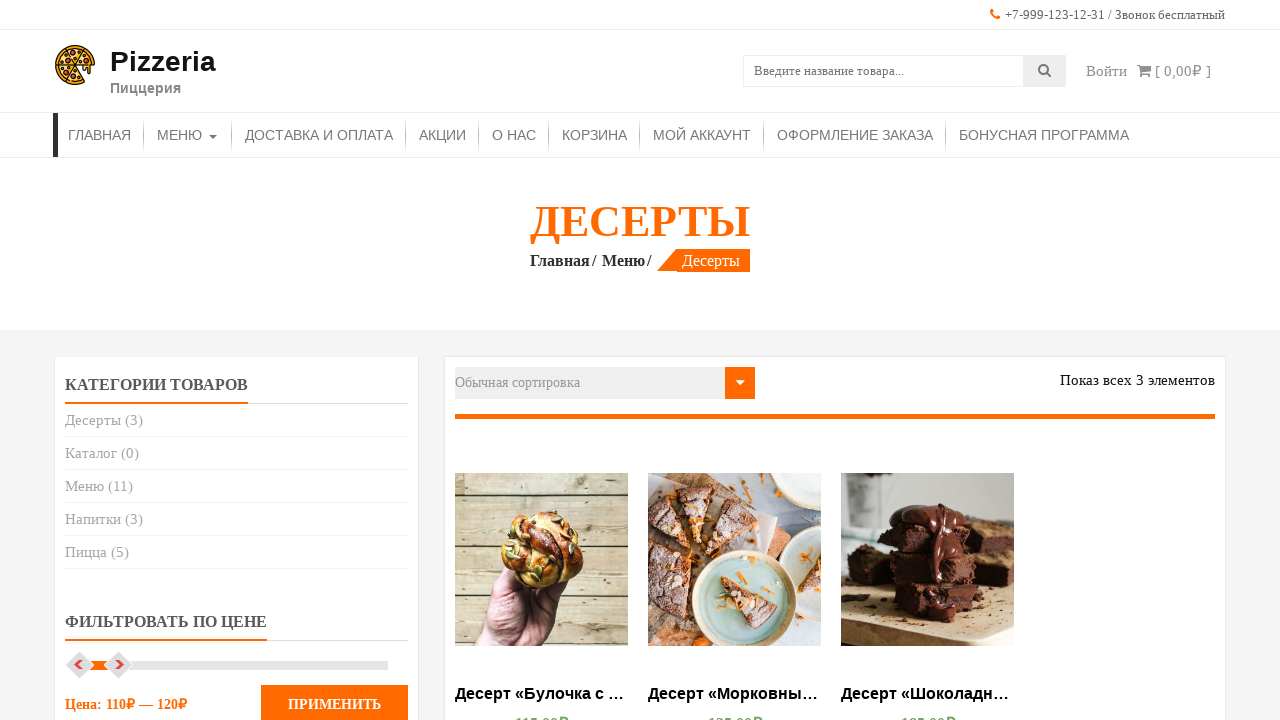

Released mouse button to complete slider drag at (130, 665)
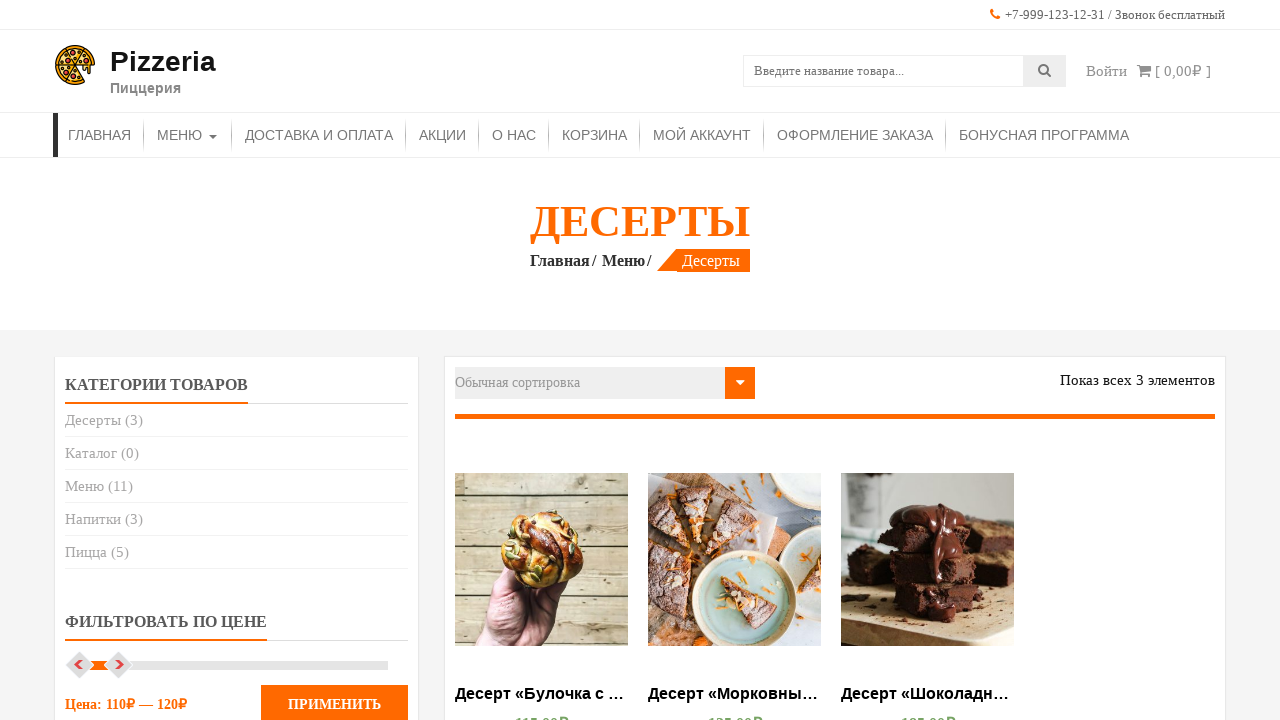

Waited for Apply filter button to appear
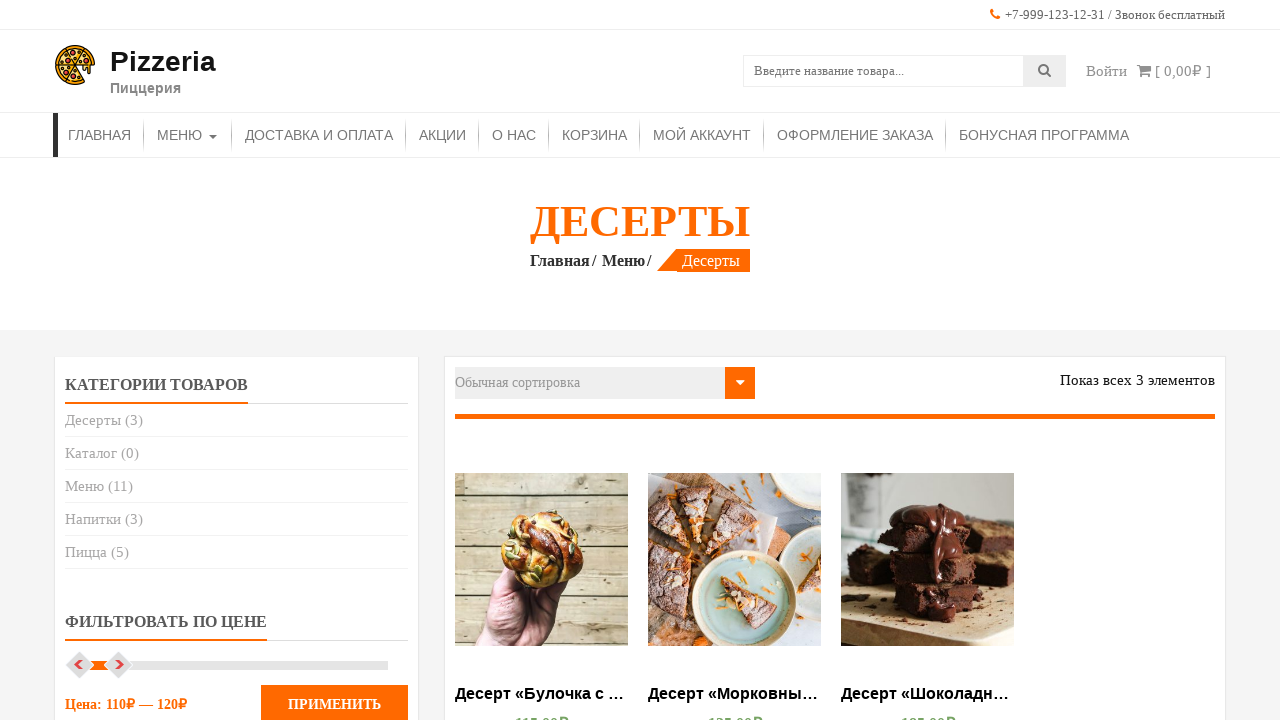

Clicked Apply filter button to apply price filter at (334, 700) on button[class='button']
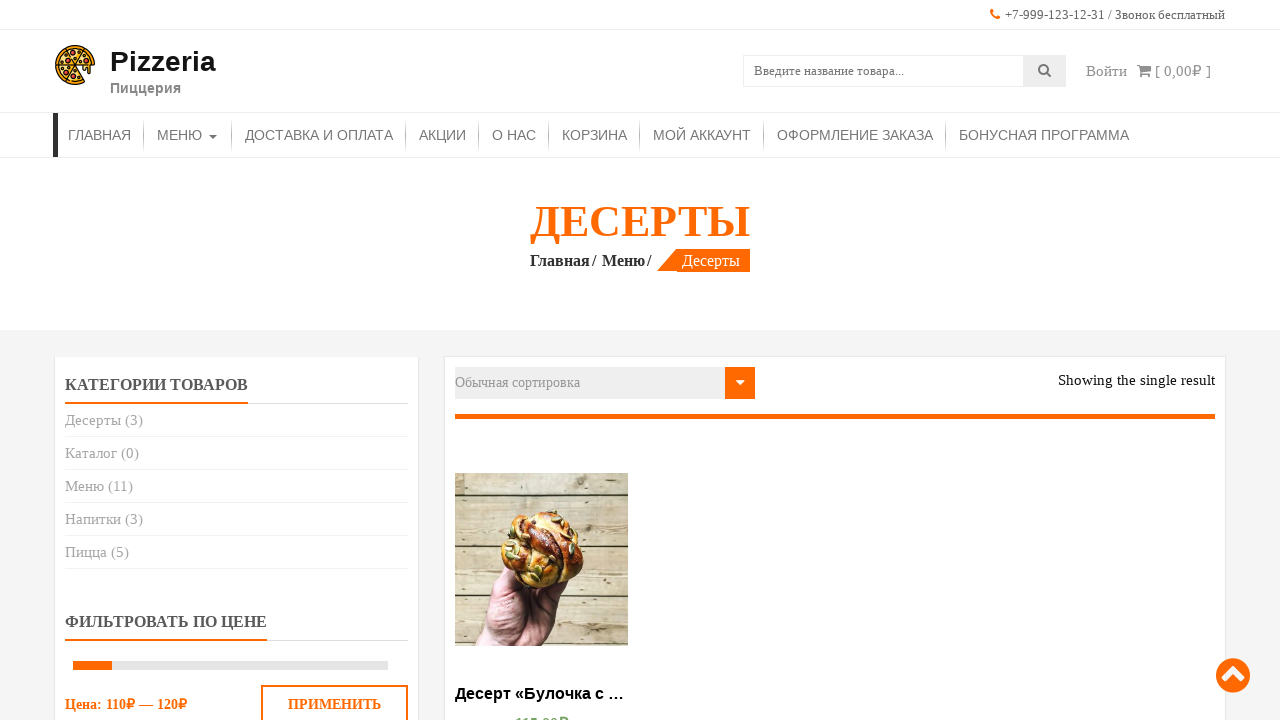

Clicked Add to Cart button for product ID 437 at (542, 361) on xpath=//a[@data-product_id = '437']
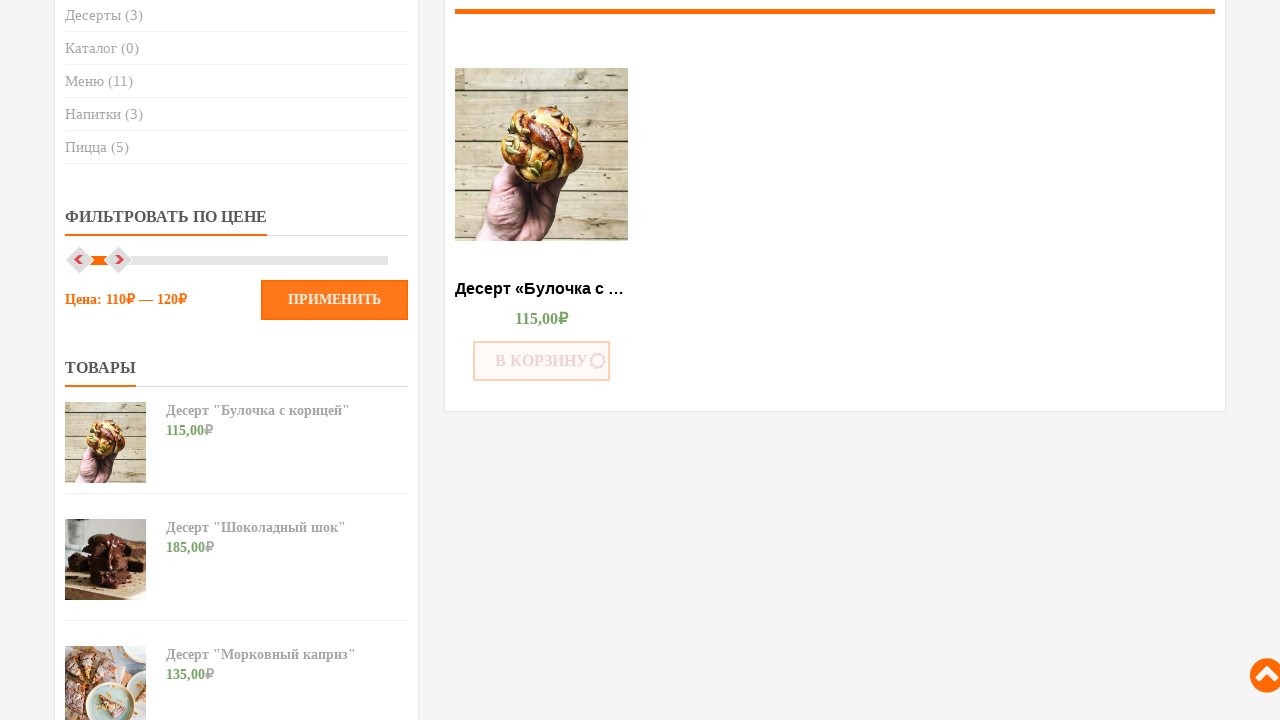

Waited 2 seconds for product to be added to cart
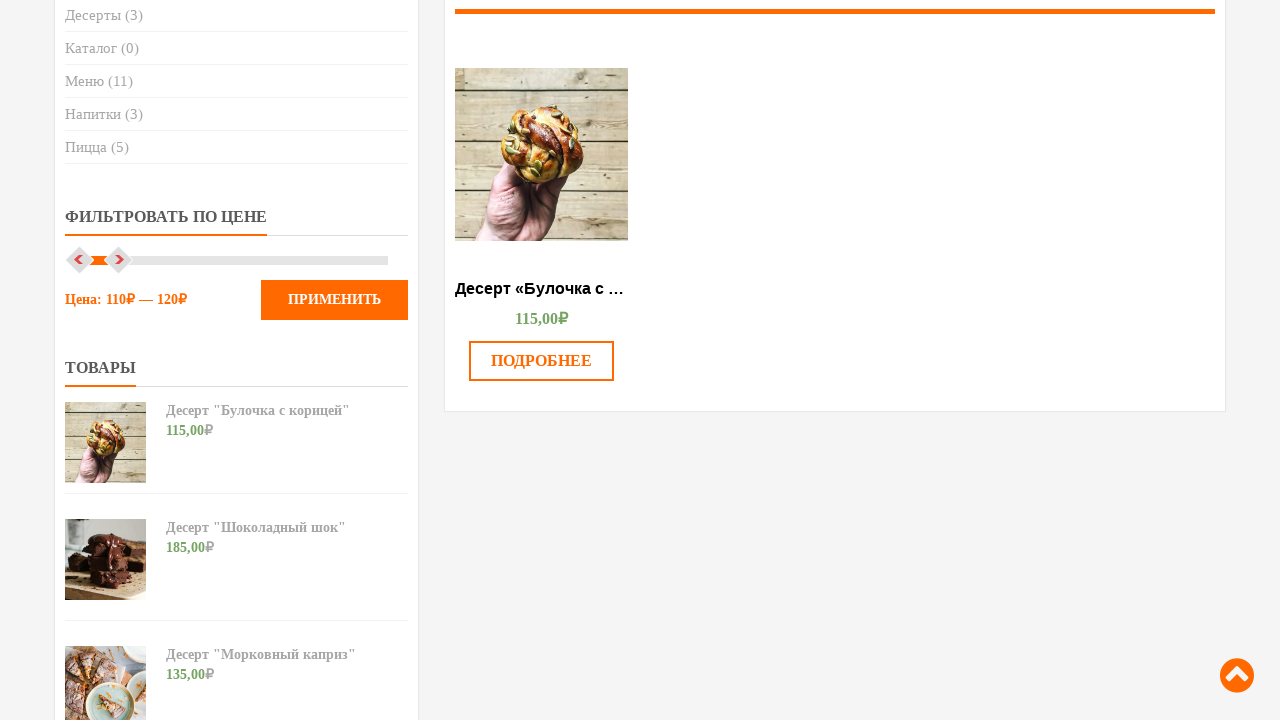

Clicked shopping cart icon to view cart at (1129, 70) on xpath=//i[@class = 'fa fa-shopping-cart']
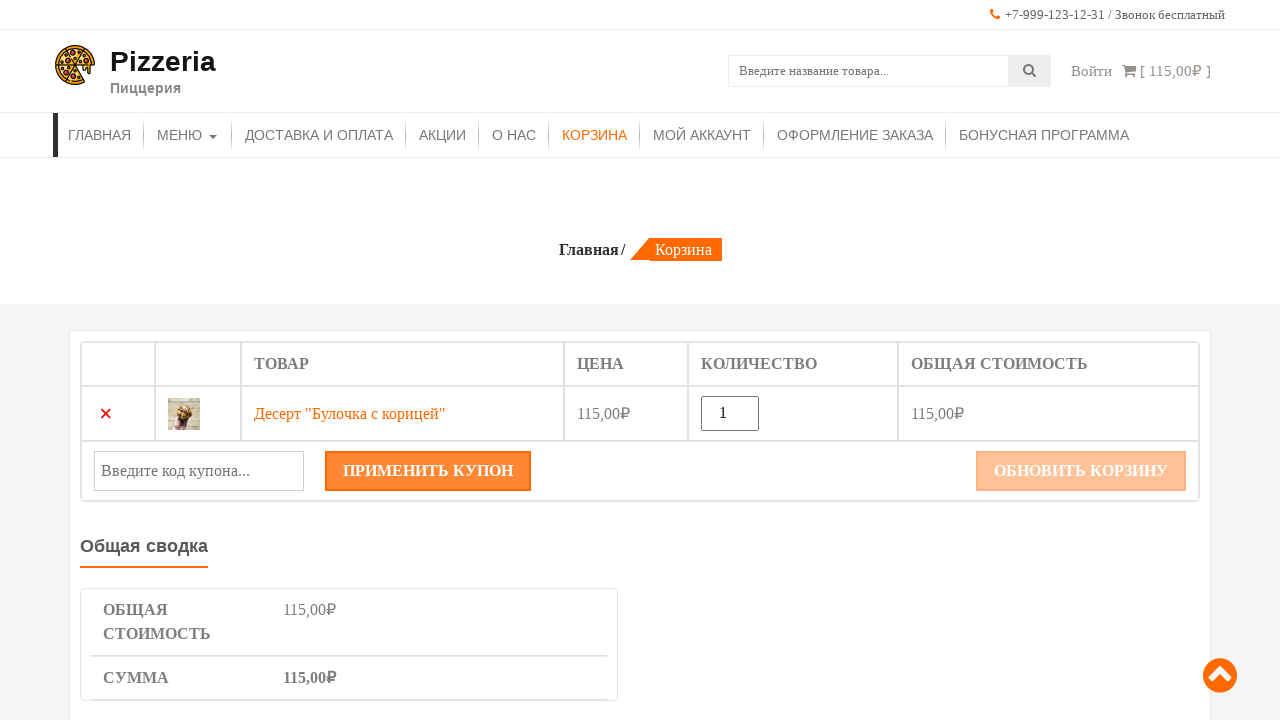

Clicked Proceed to Checkout button at (349, 361) on text=ПЕРЕЙТИ К ОПЛАТЕ
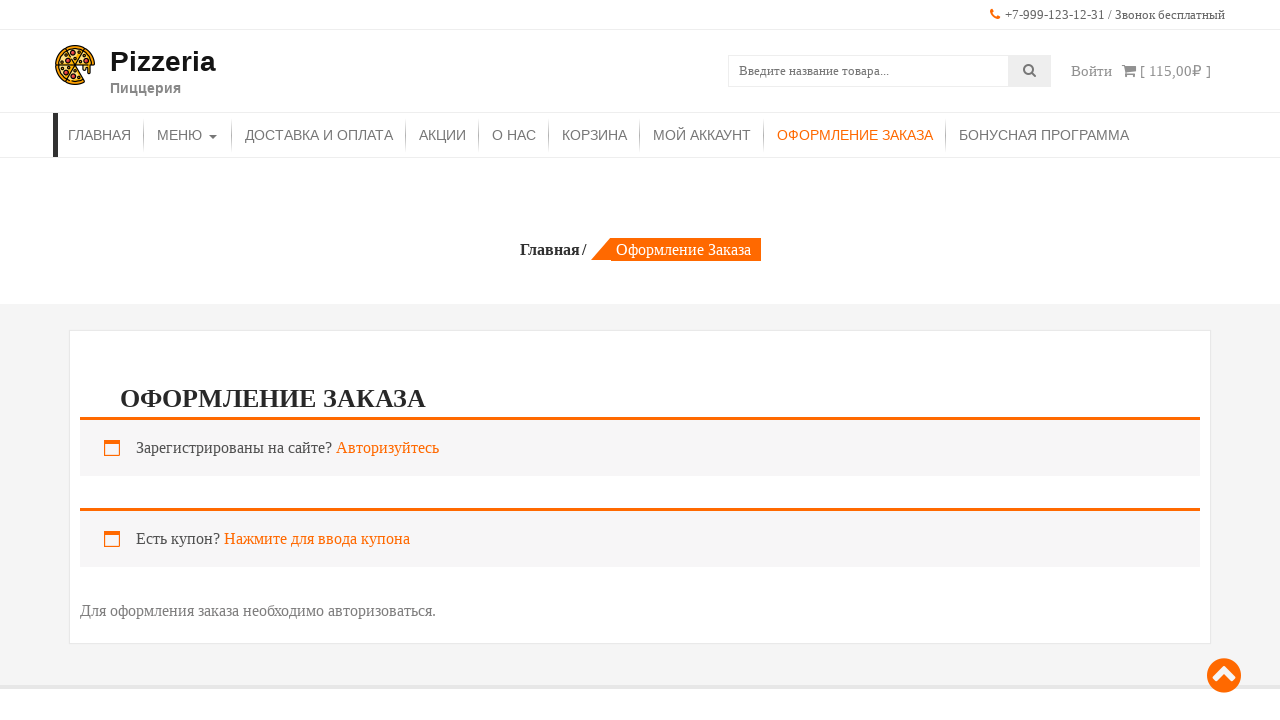

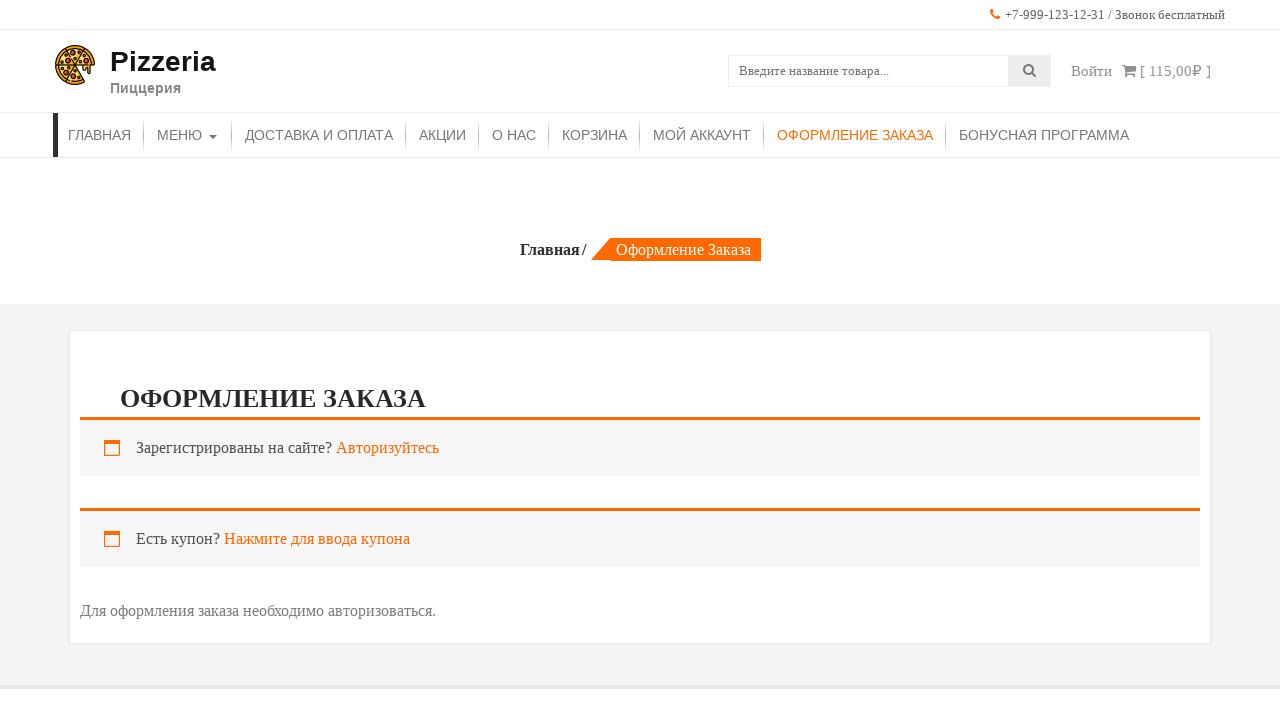